Finds multiple link elements on the page and prints their text content and count

Starting URL: https://demoqa.com/links

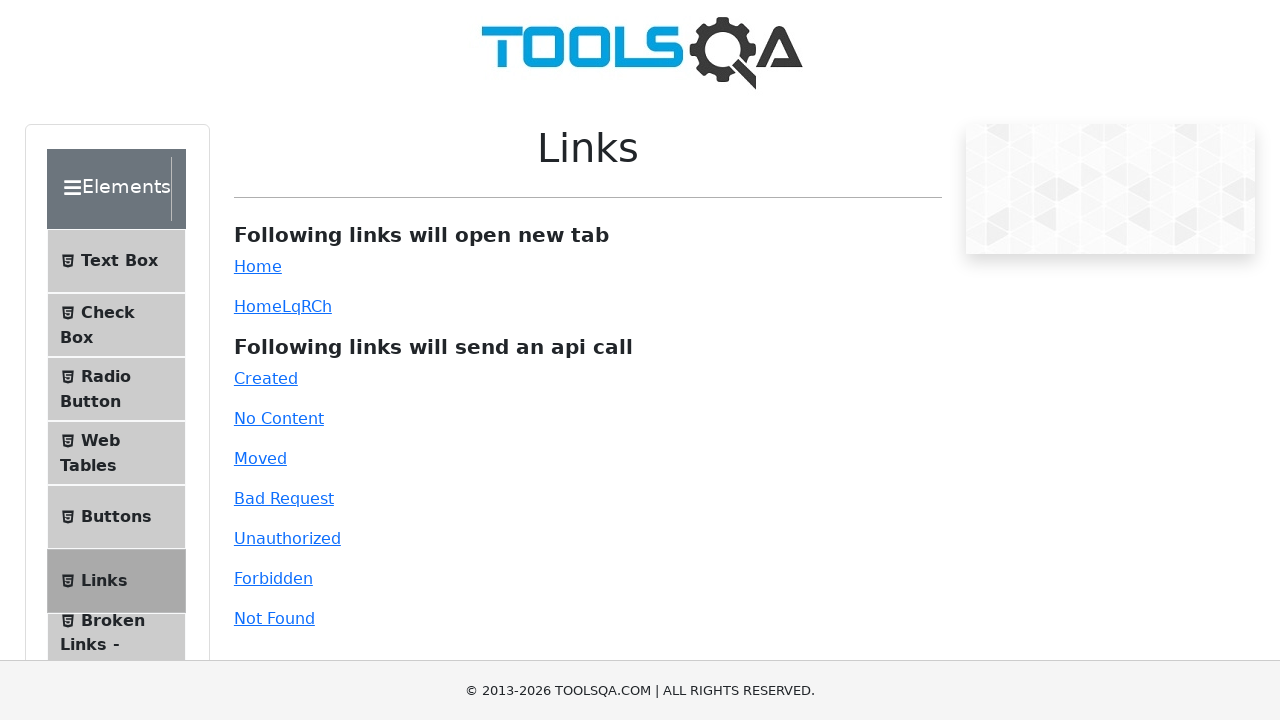

Navigated to https://demoqa.com/links
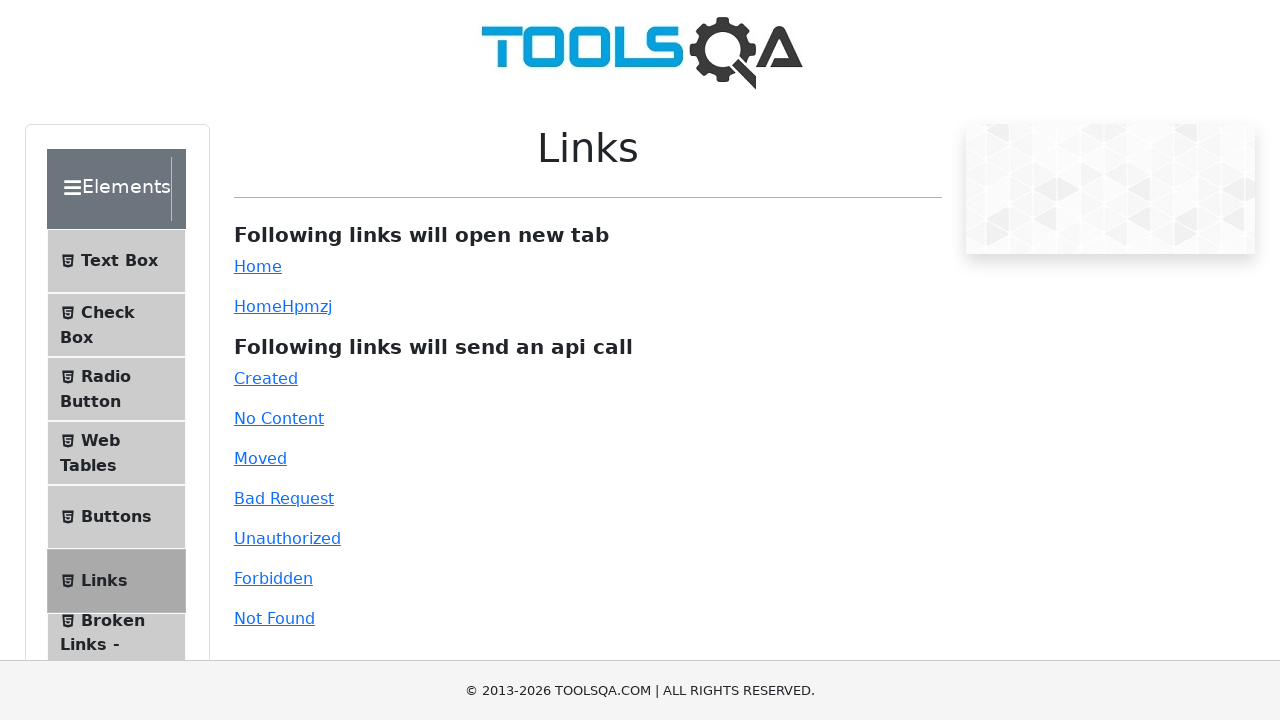

Located all paragraph elements in linkWrapper
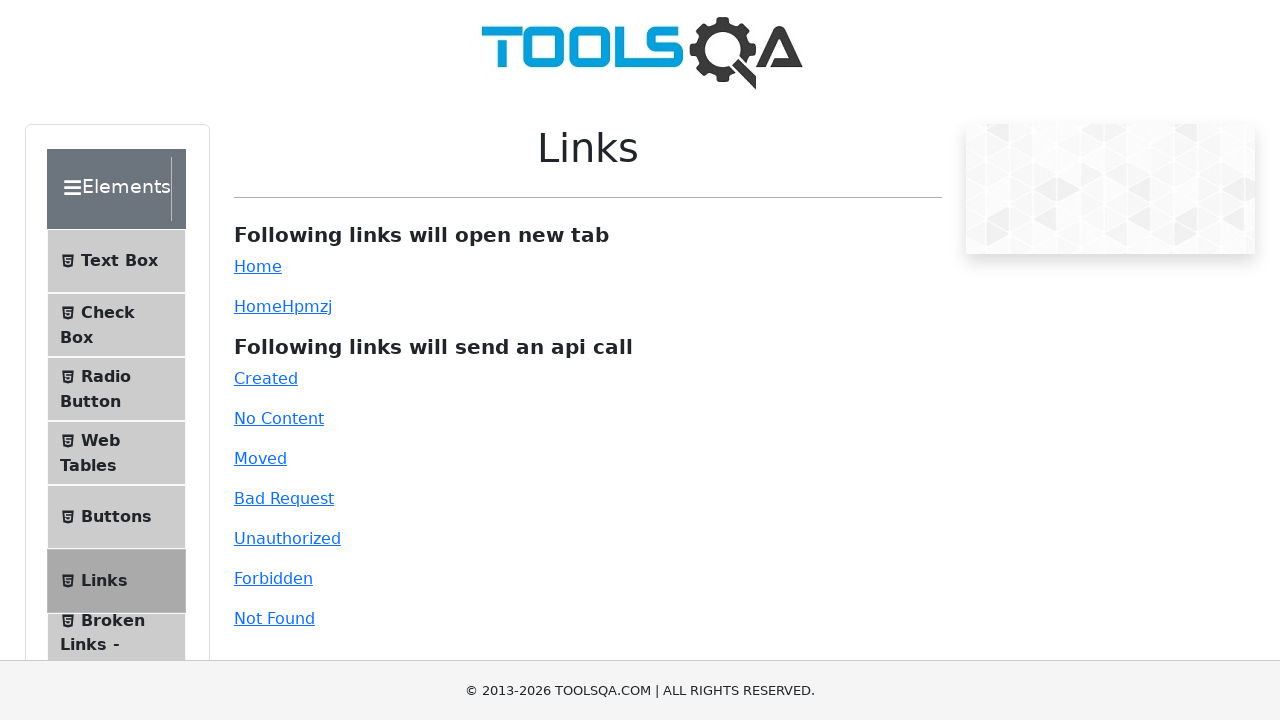

Retrieved text content from paragraph element 1
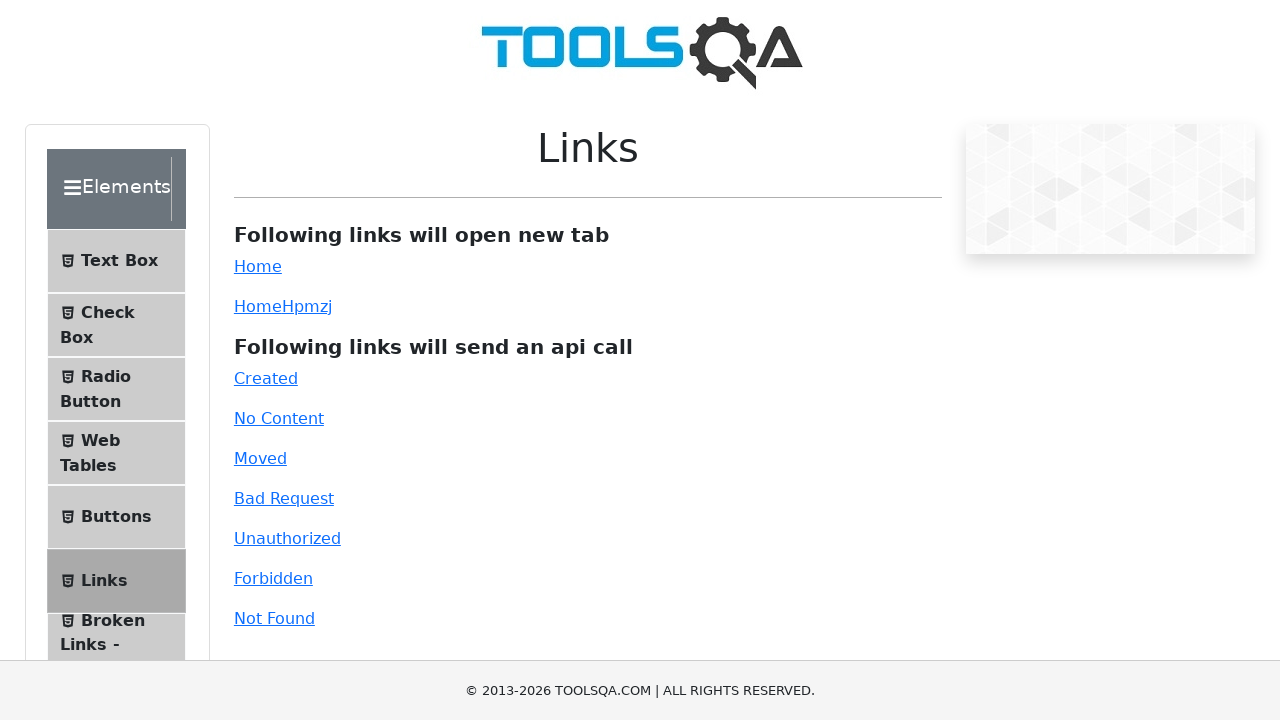

Retrieved text content from paragraph element 2
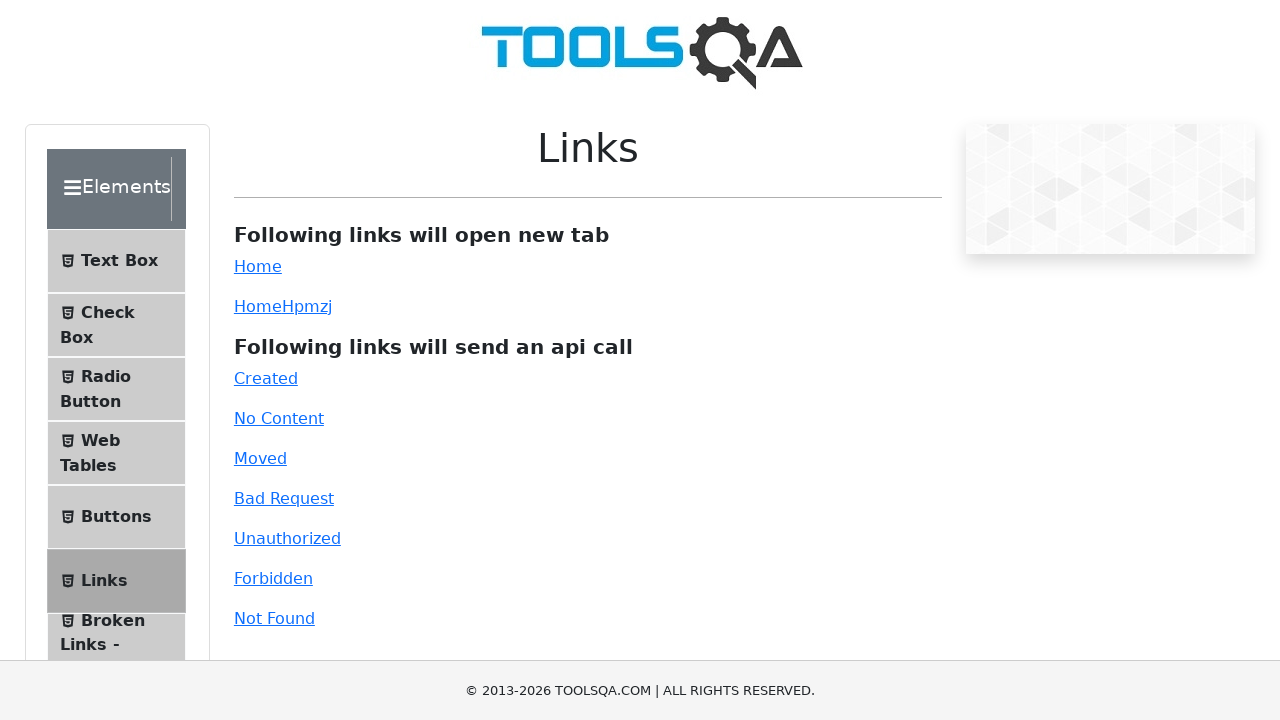

Retrieved text content from paragraph element 3
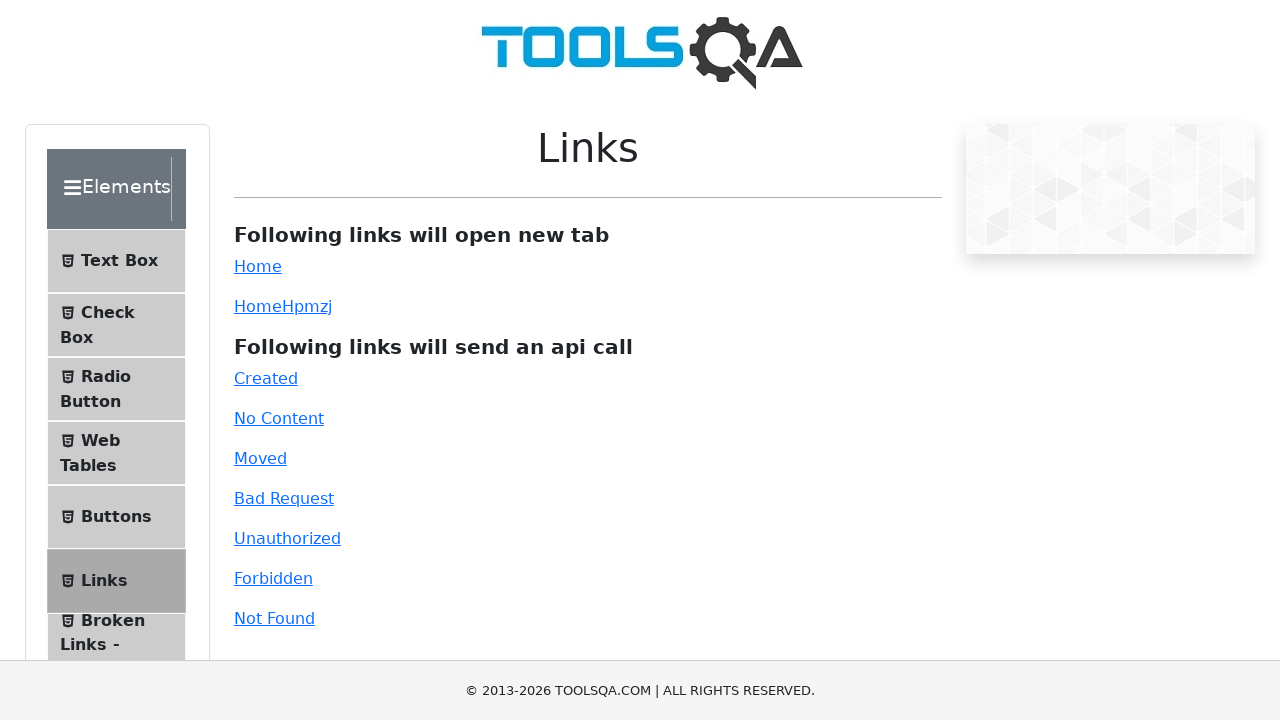

Retrieved text content from paragraph element 4
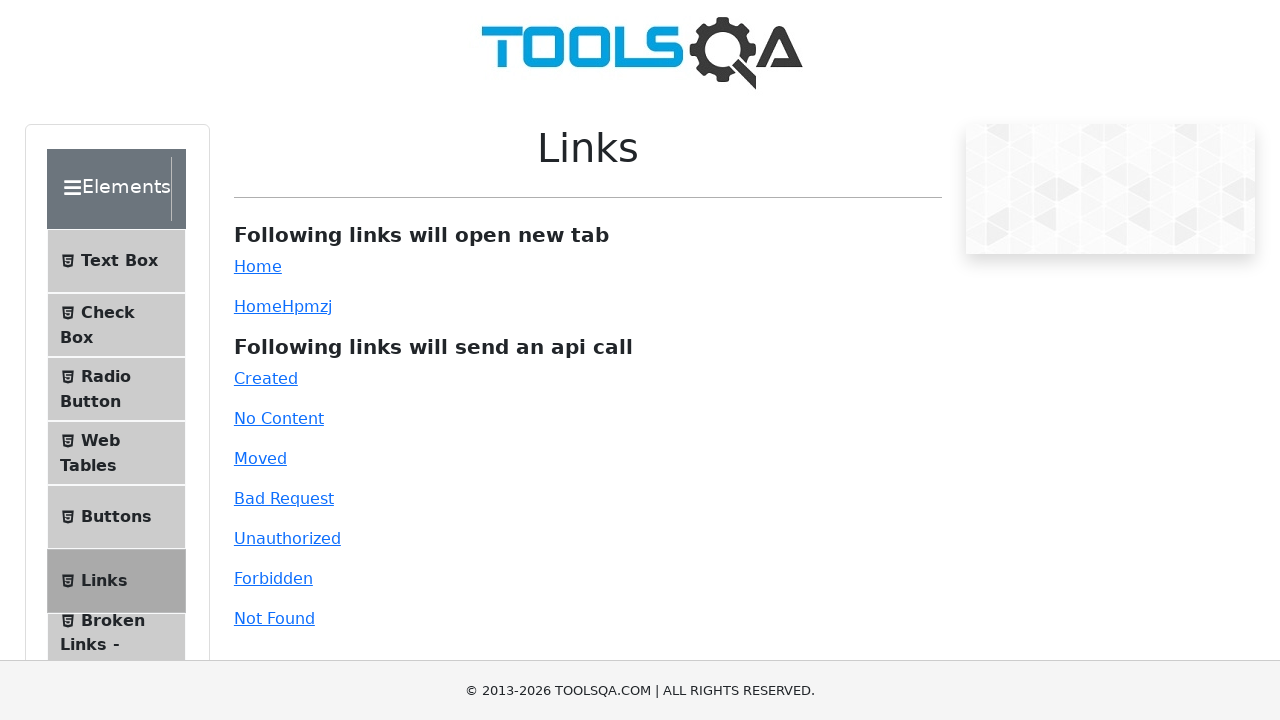

Retrieved text content from paragraph element 5
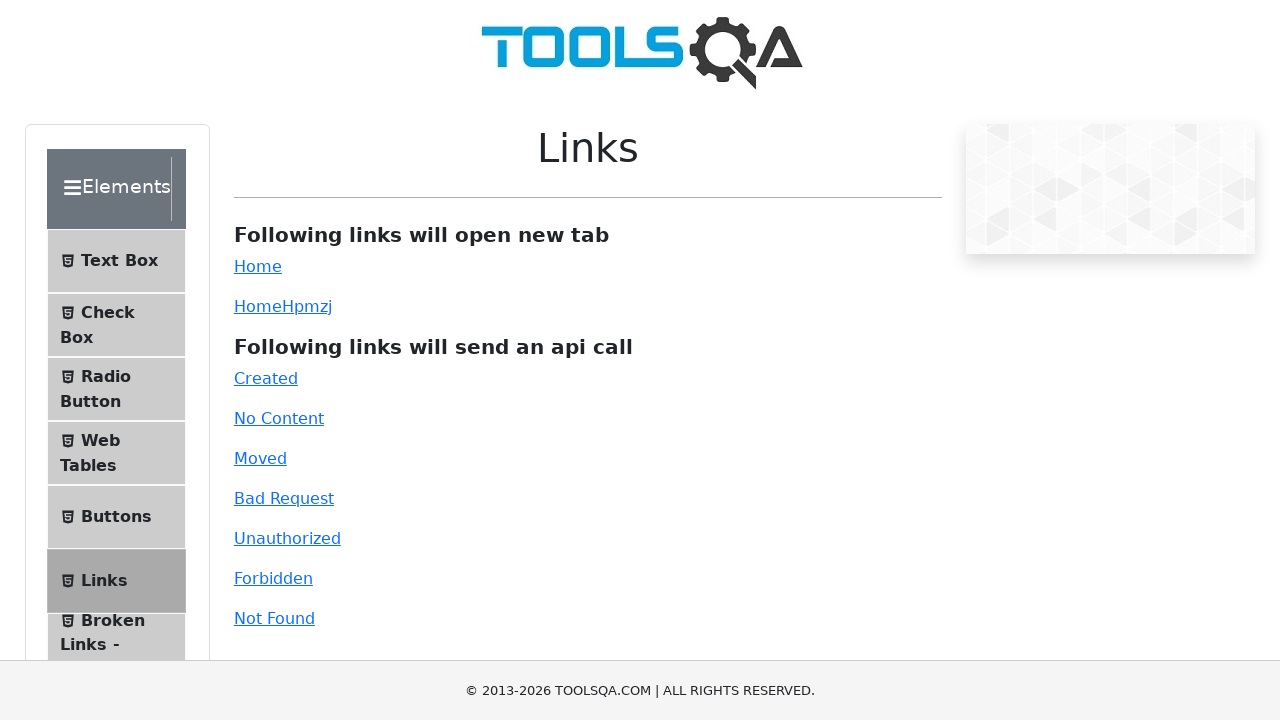

Retrieved text content from paragraph element 6
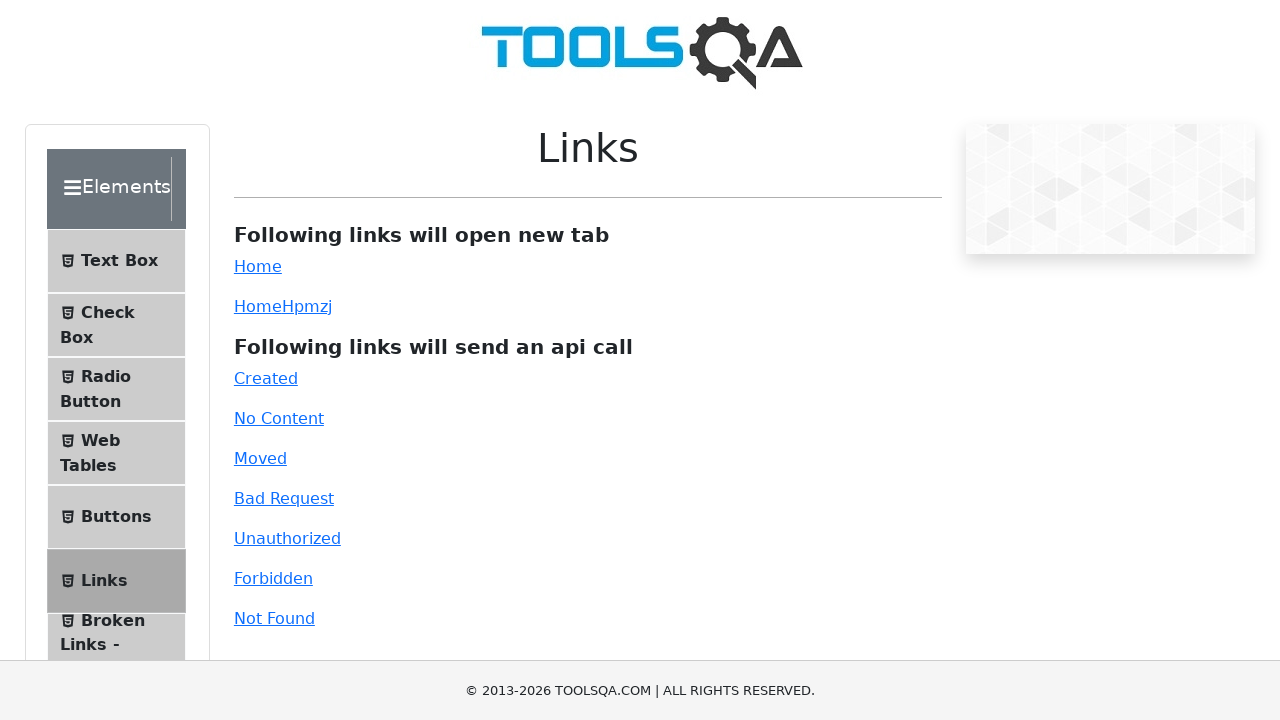

Retrieved text content from paragraph element 7
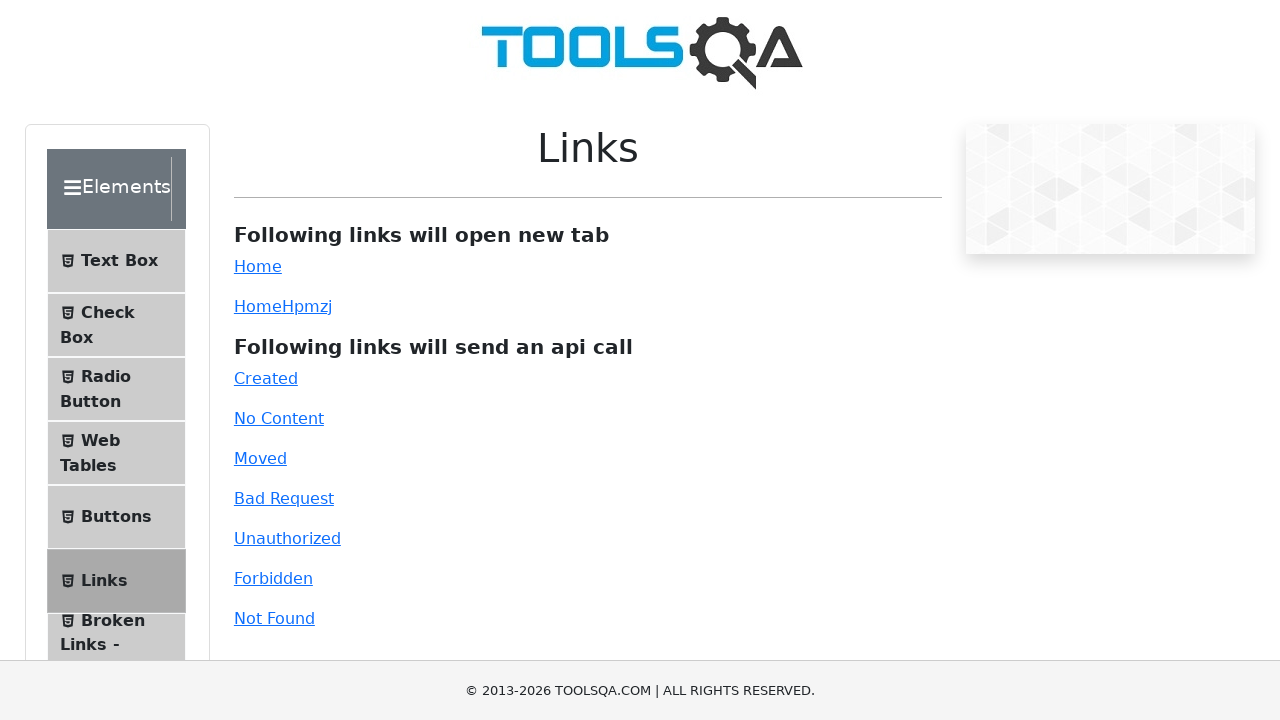

Retrieved text content from paragraph element 8
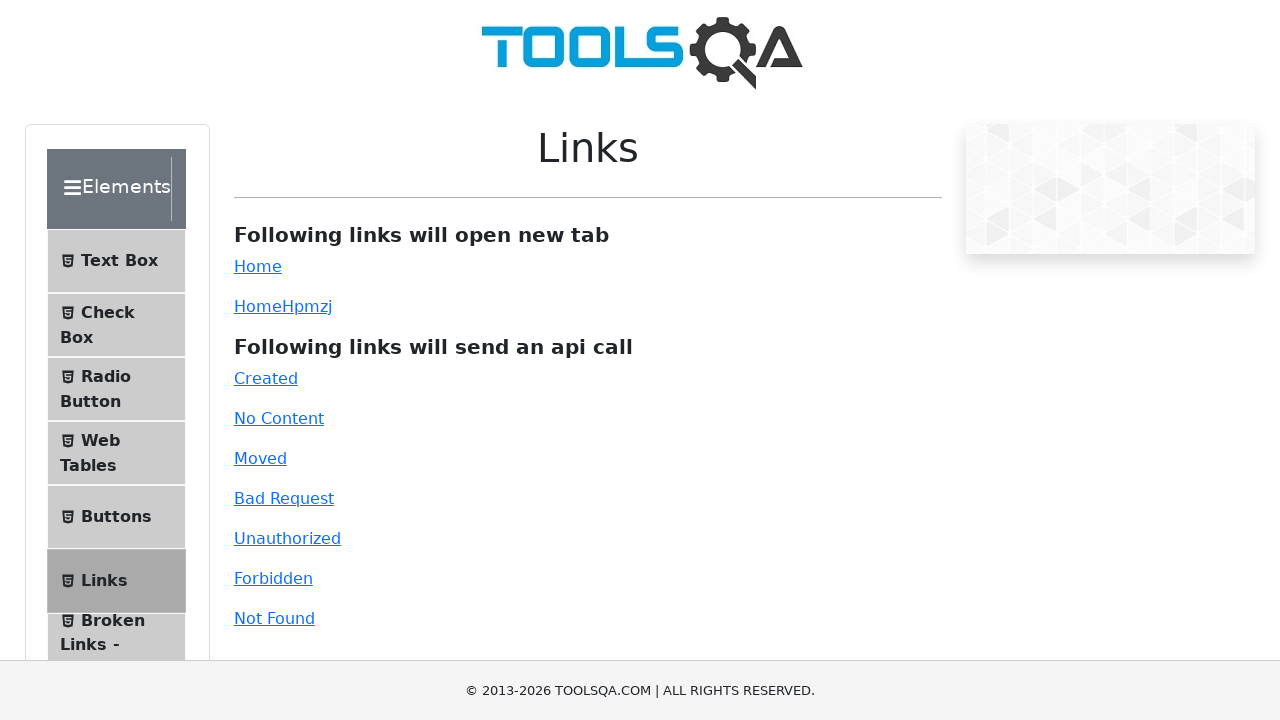

Retrieved text content from paragraph element 9
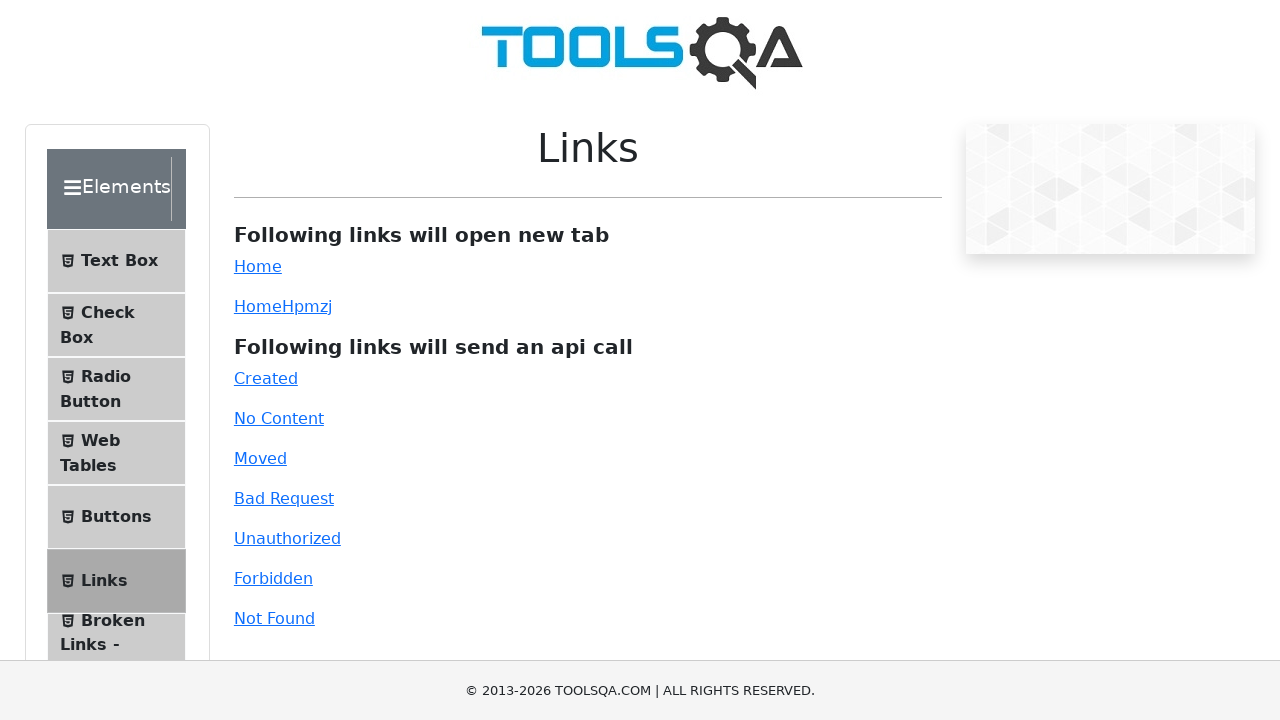

Printed total count of link elements: 9
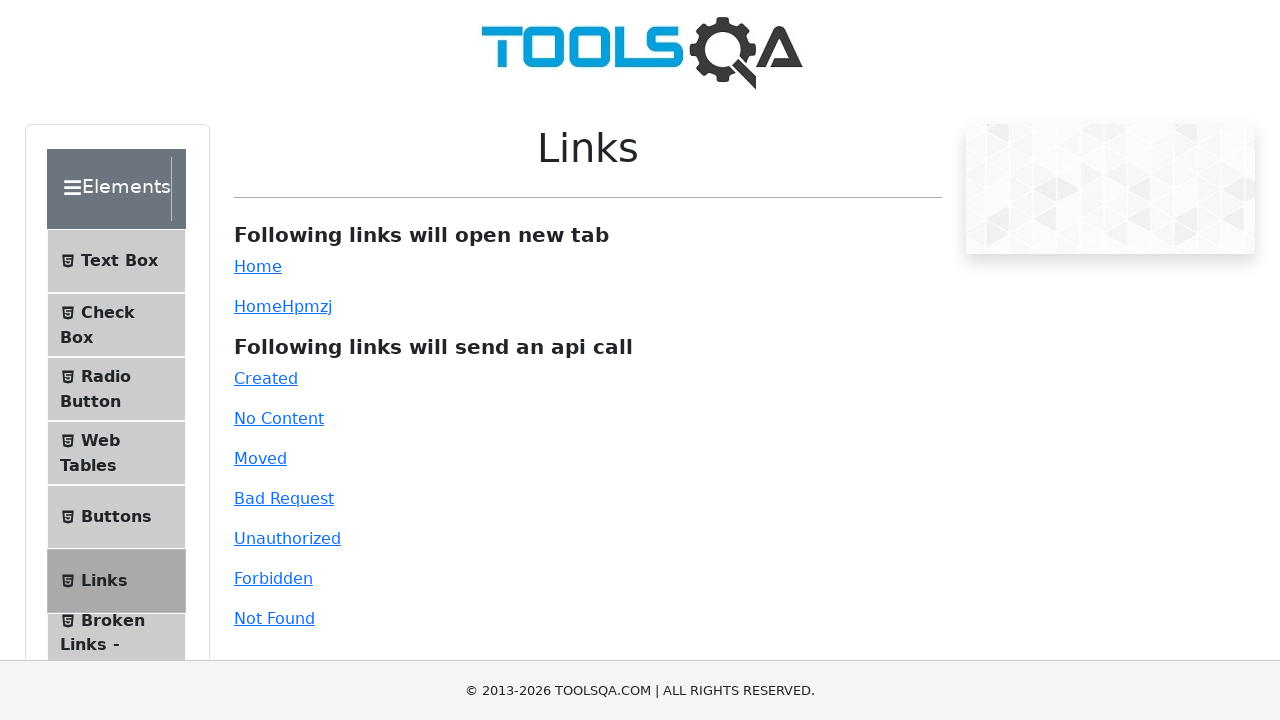

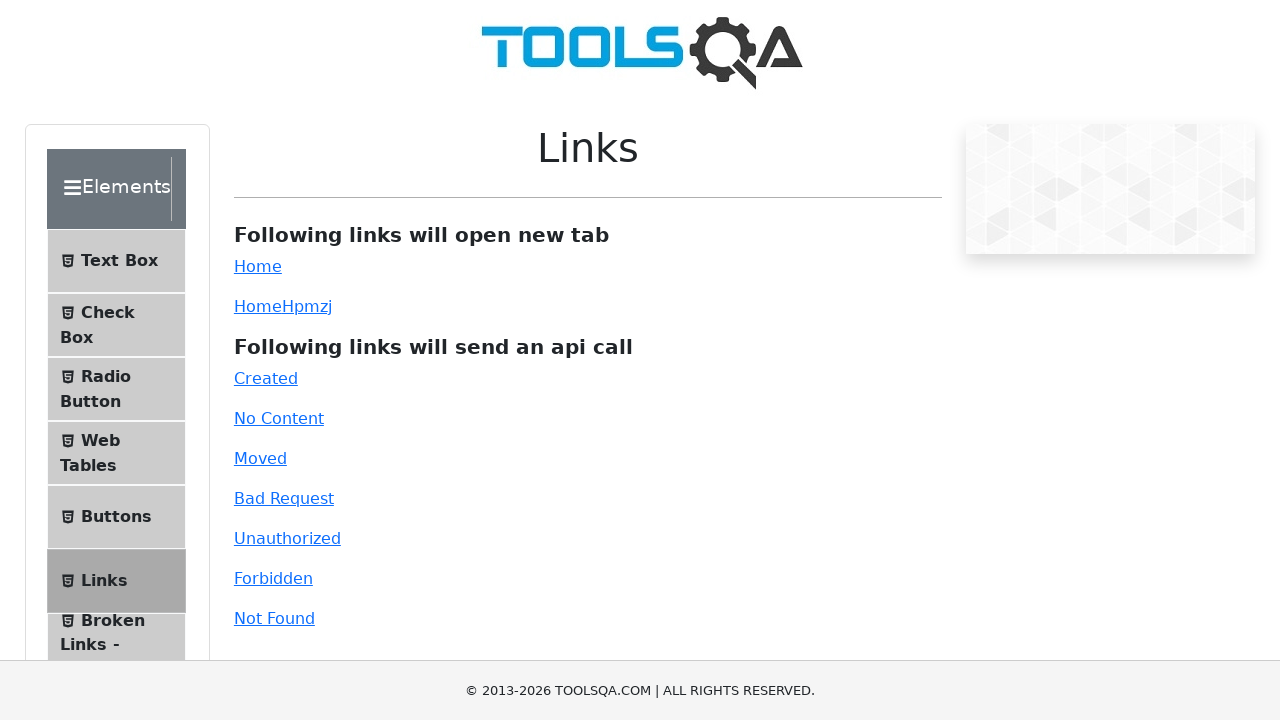